Navigates to the Kodilla store page and performs a search for "NoteBook"

Starting URL: https://kodilla.com/pl/test/store

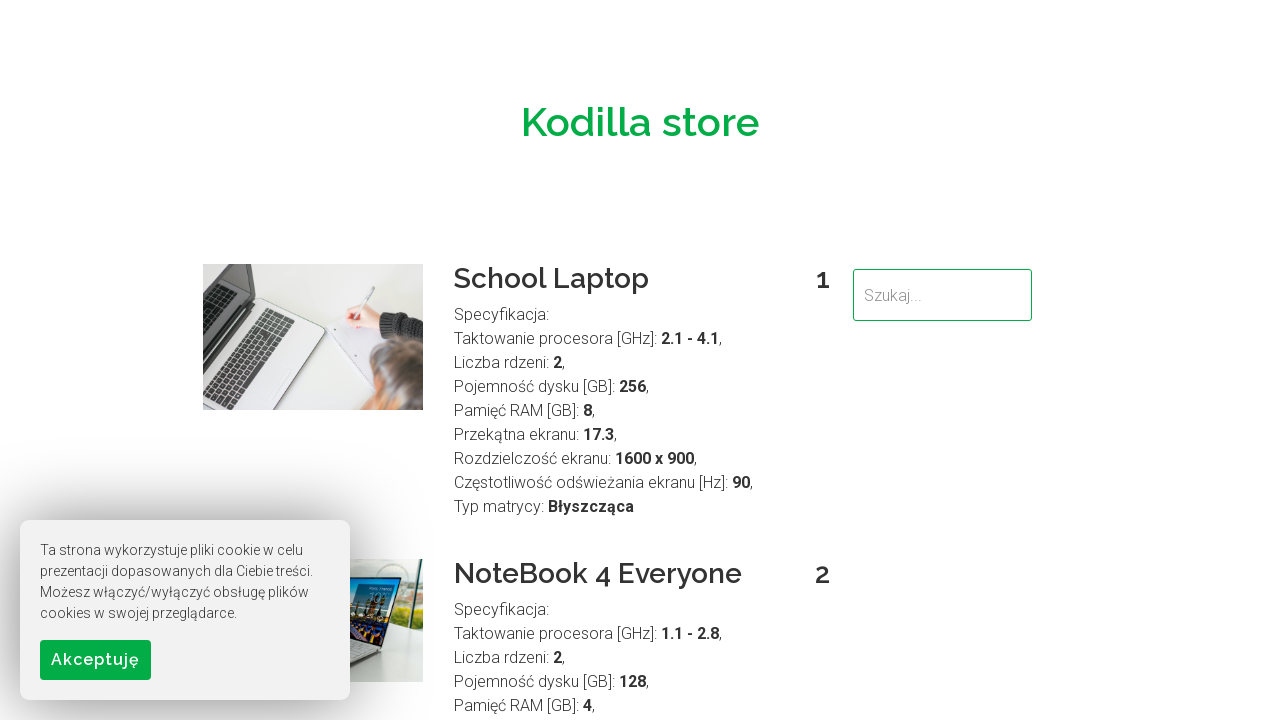

Navigated to Kodilla store page
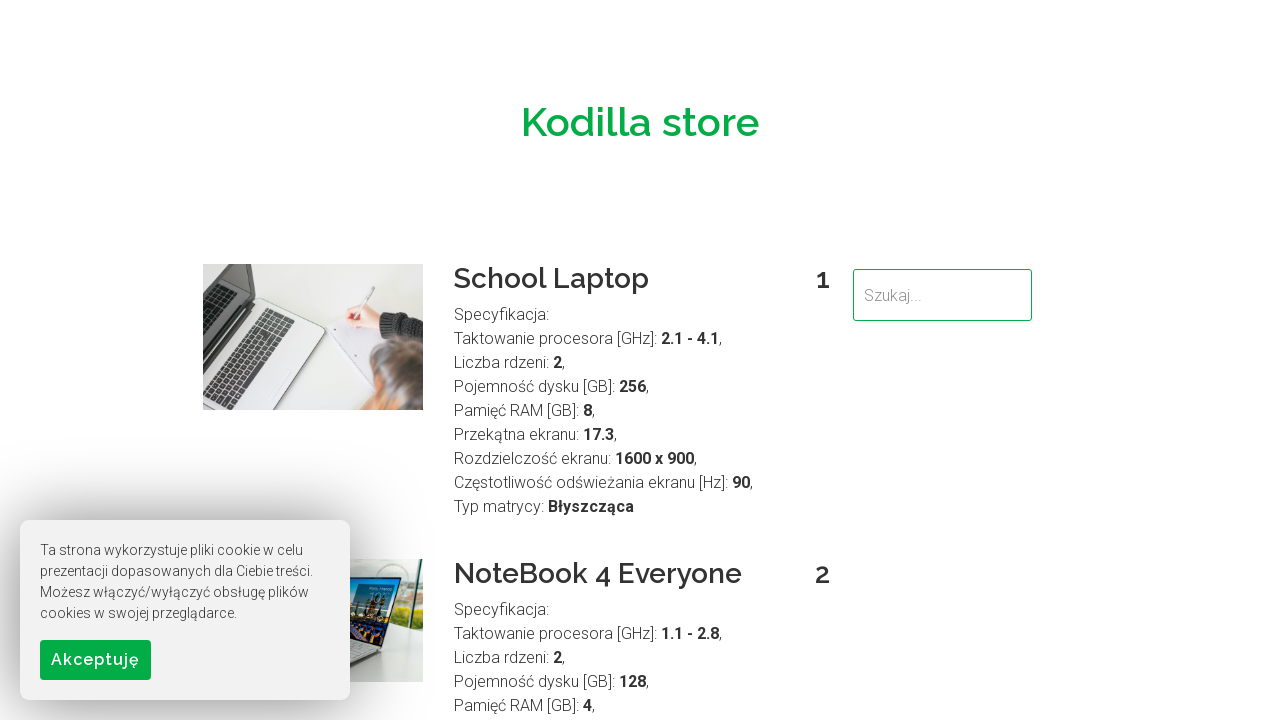

Filled search field with 'NoteBook' on input[type='search'], input[name='search'], input[placeholder*='search' i], inpu
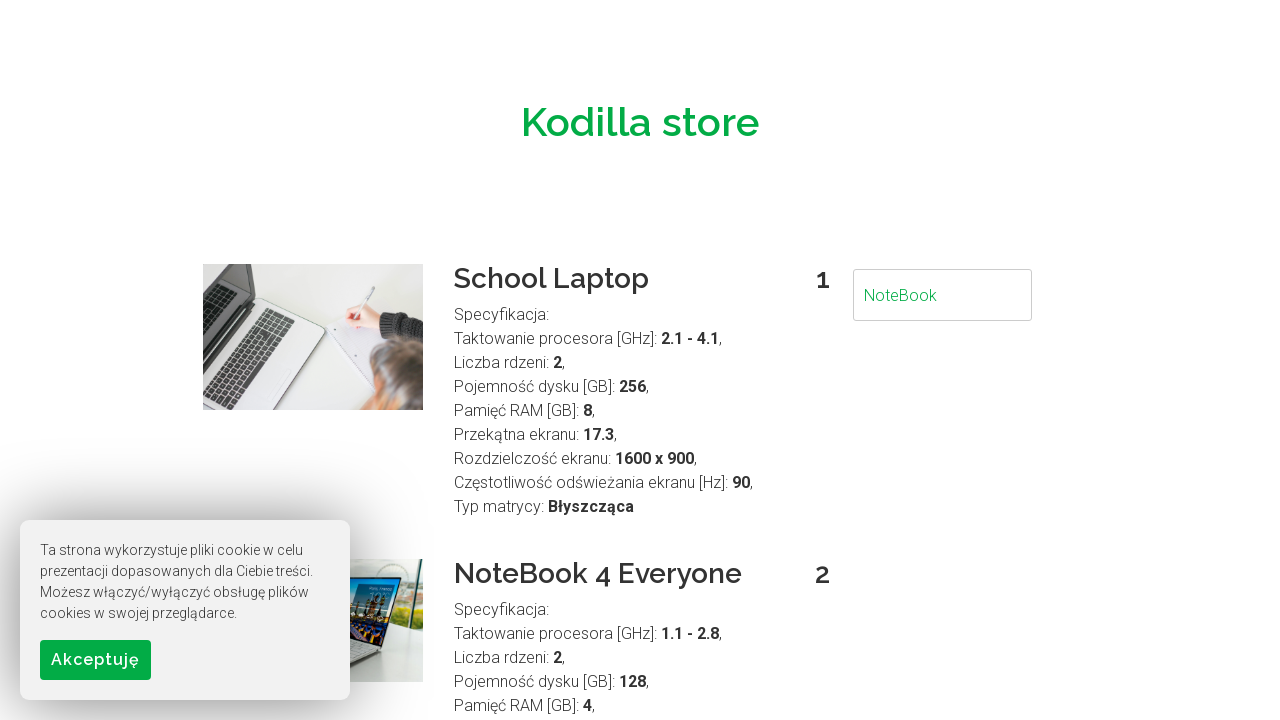

Pressed Enter to submit search for 'NoteBook' on input[type='search'], input[name='search'], input[placeholder*='search' i], inpu
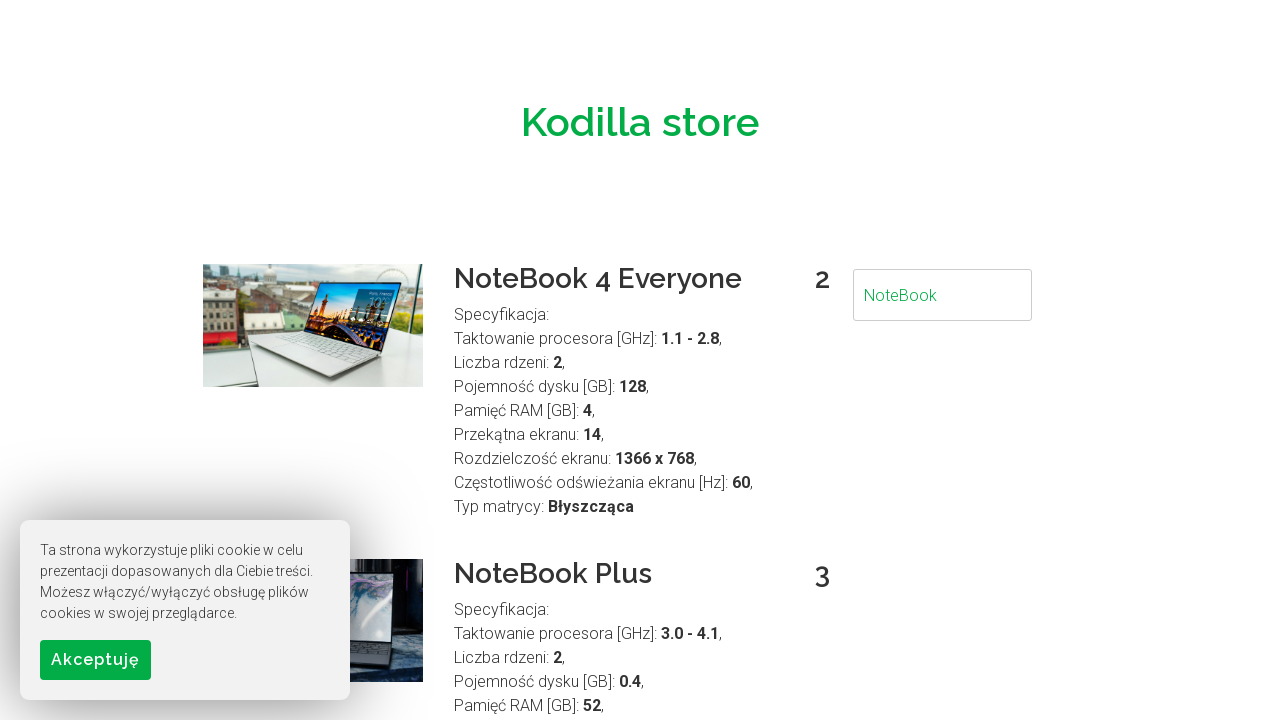

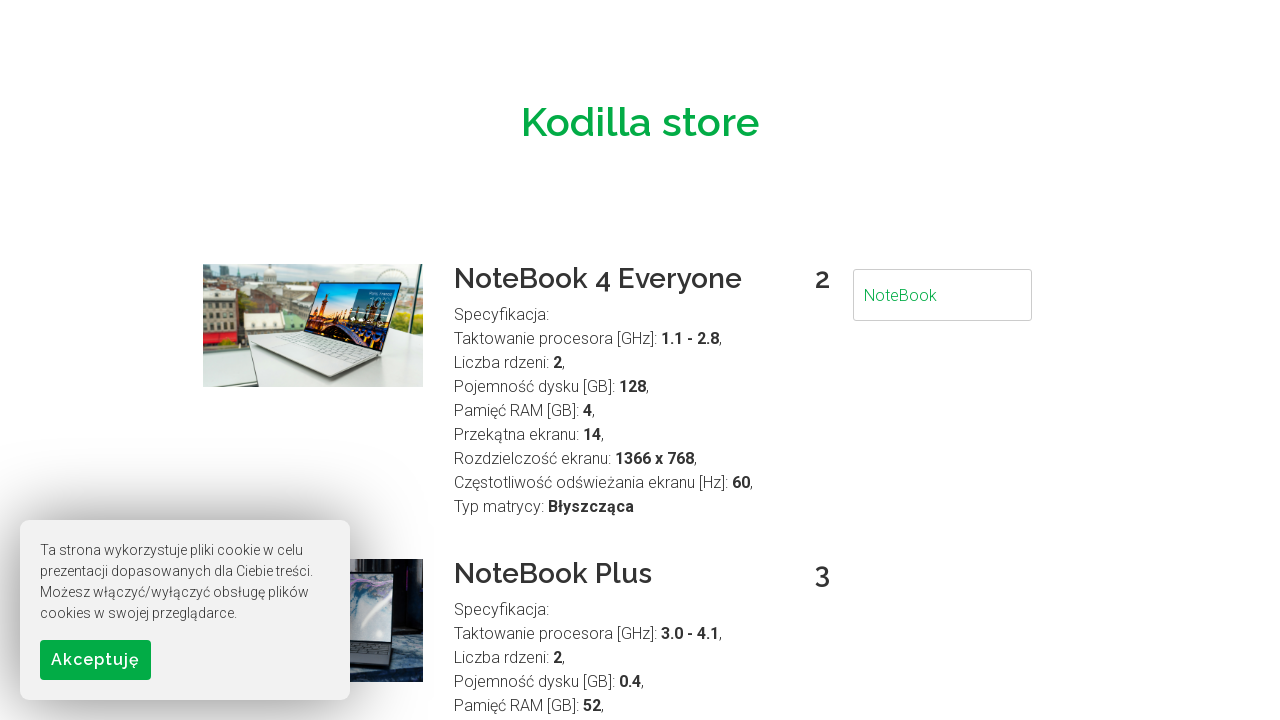